Tests interaction with a static web table by navigating to the Web Table section and verifying table content is displayed

Starting URL: https://demoapps.qspiders.com/ui

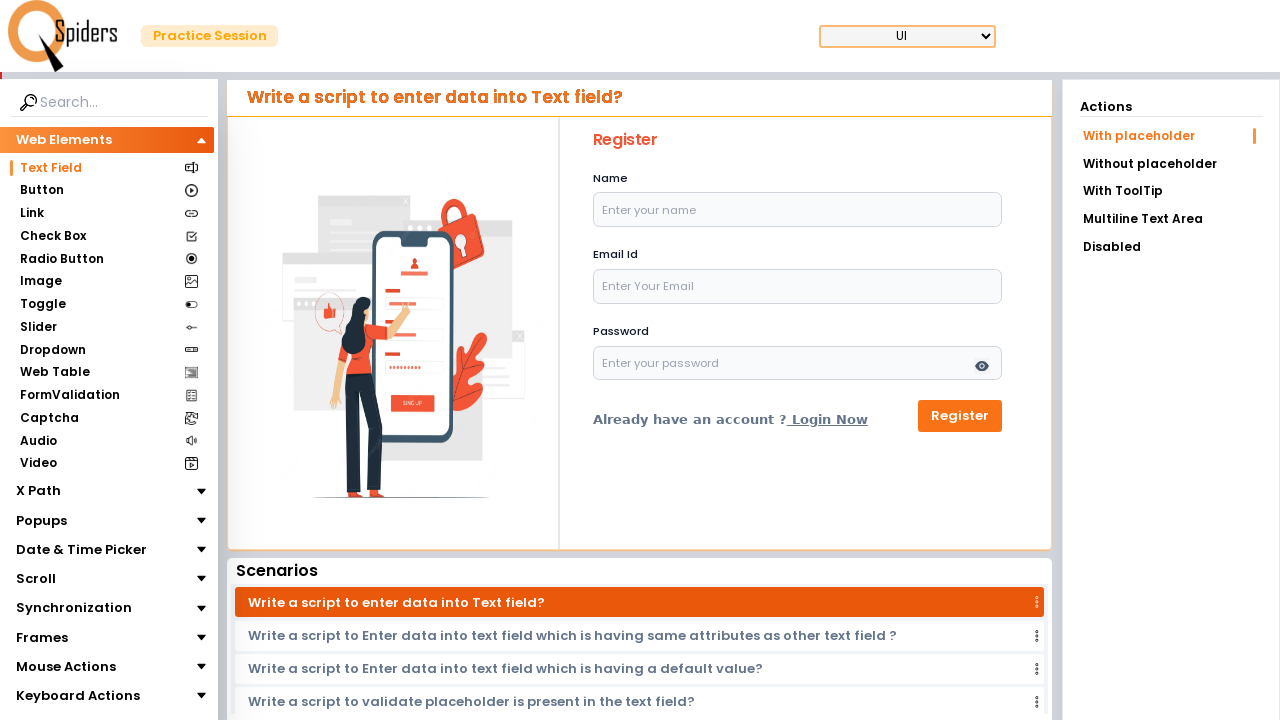

Clicked on Web Table section at (54, 373) on xpath=//section[text()='Web Table']
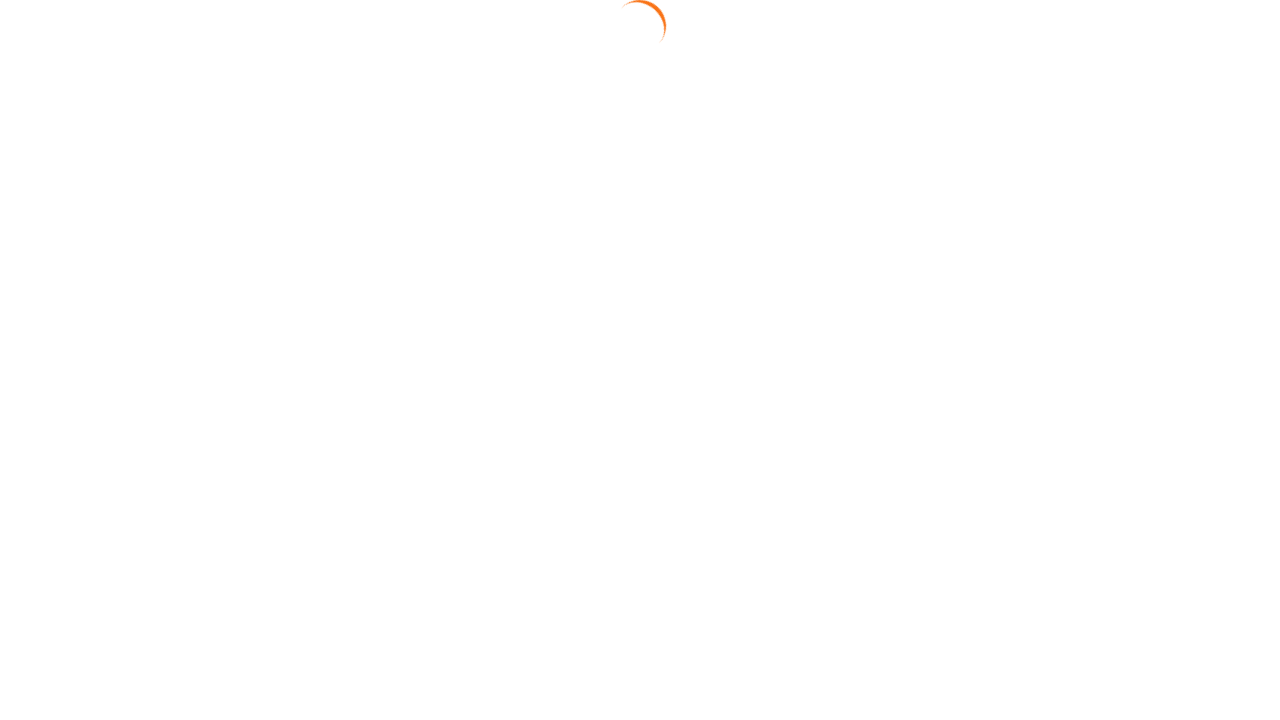

Waited for table header 'Levis Shirt' to appear
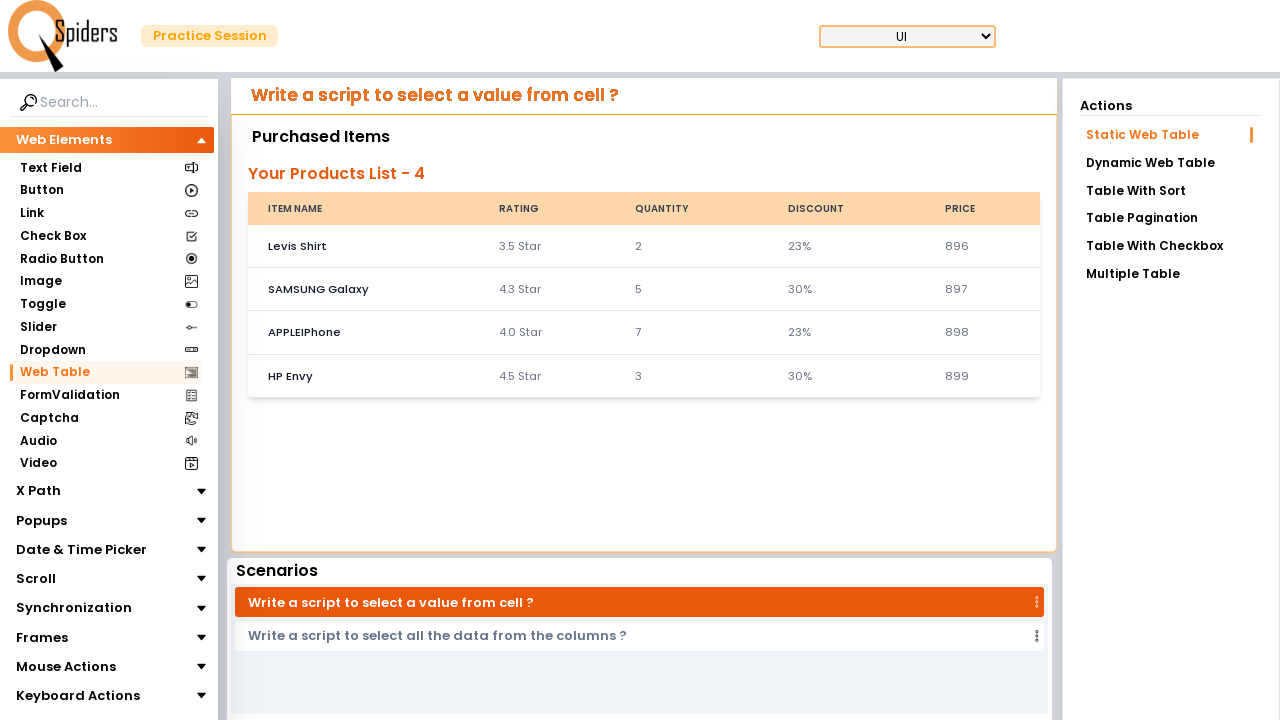

Waited for table data cells to load
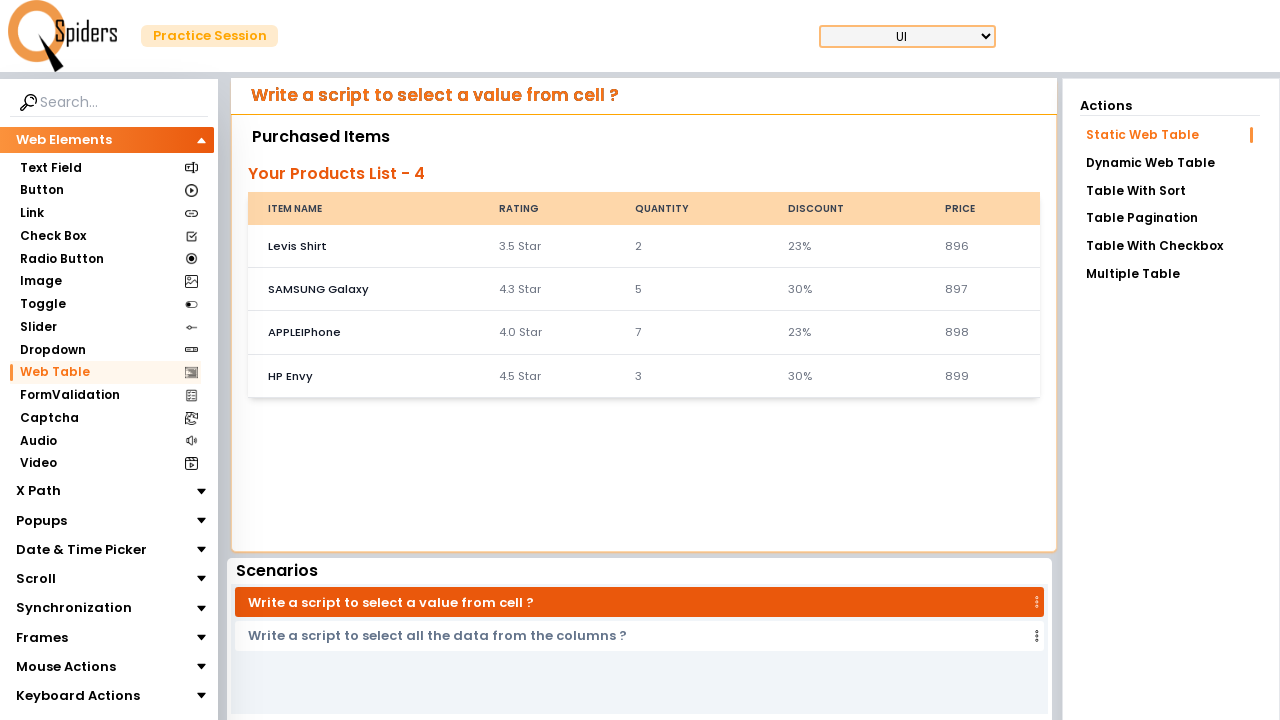

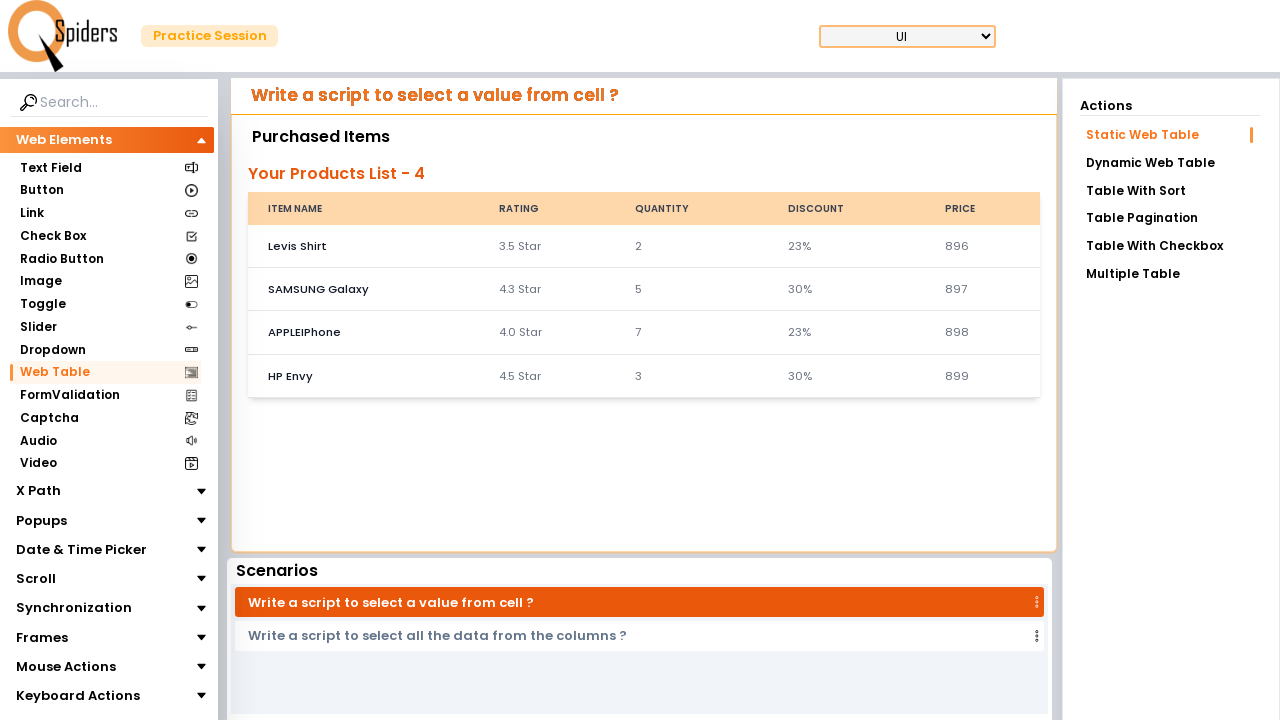